Tests sorting the Due column in ascending order by clicking the column header and verifying the values are sorted correctly

Starting URL: http://the-internet.herokuapp.com/tables

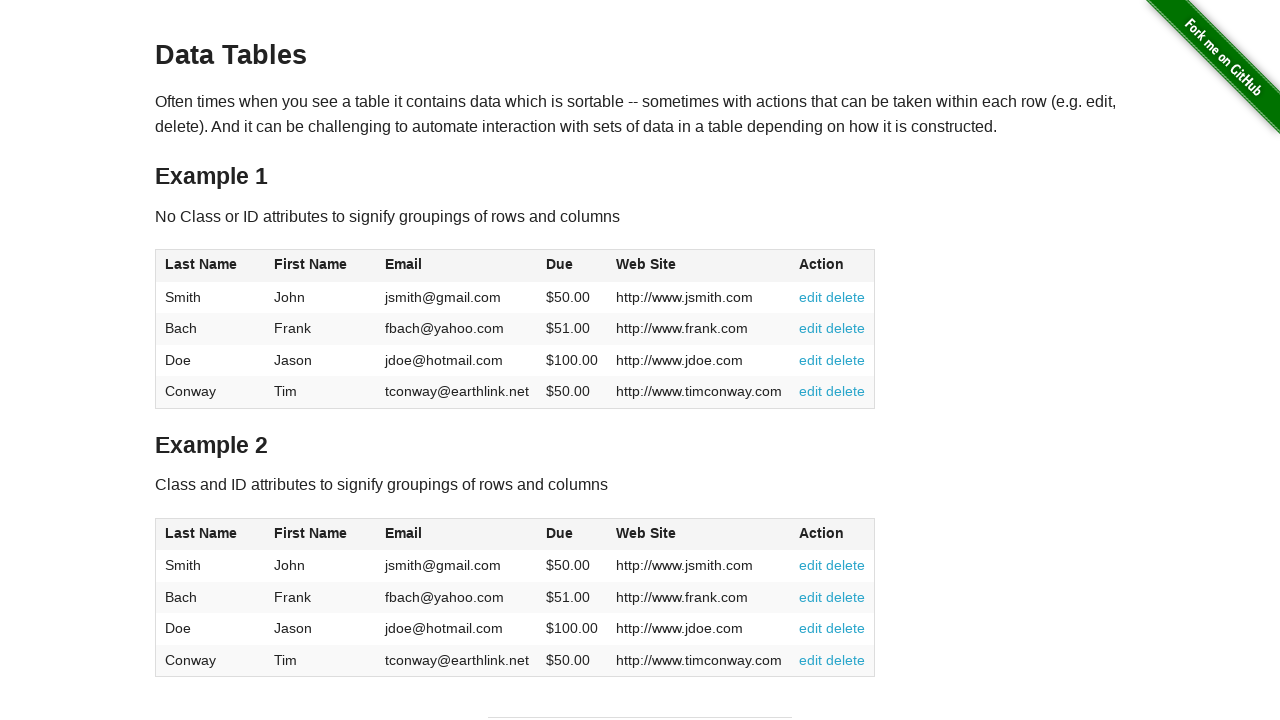

Clicked Due column header to sort in ascending order at (572, 266) on #table1 thead tr th:nth-of-type(4)
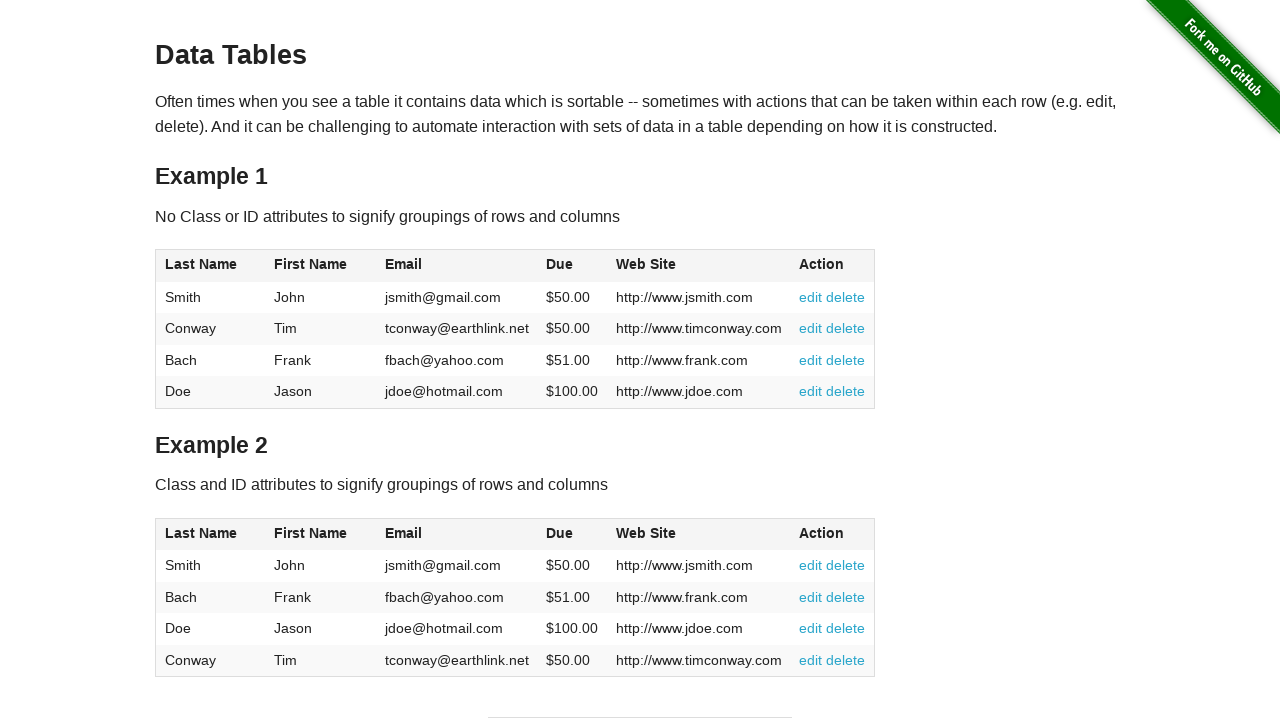

Verified Due column values are present in table
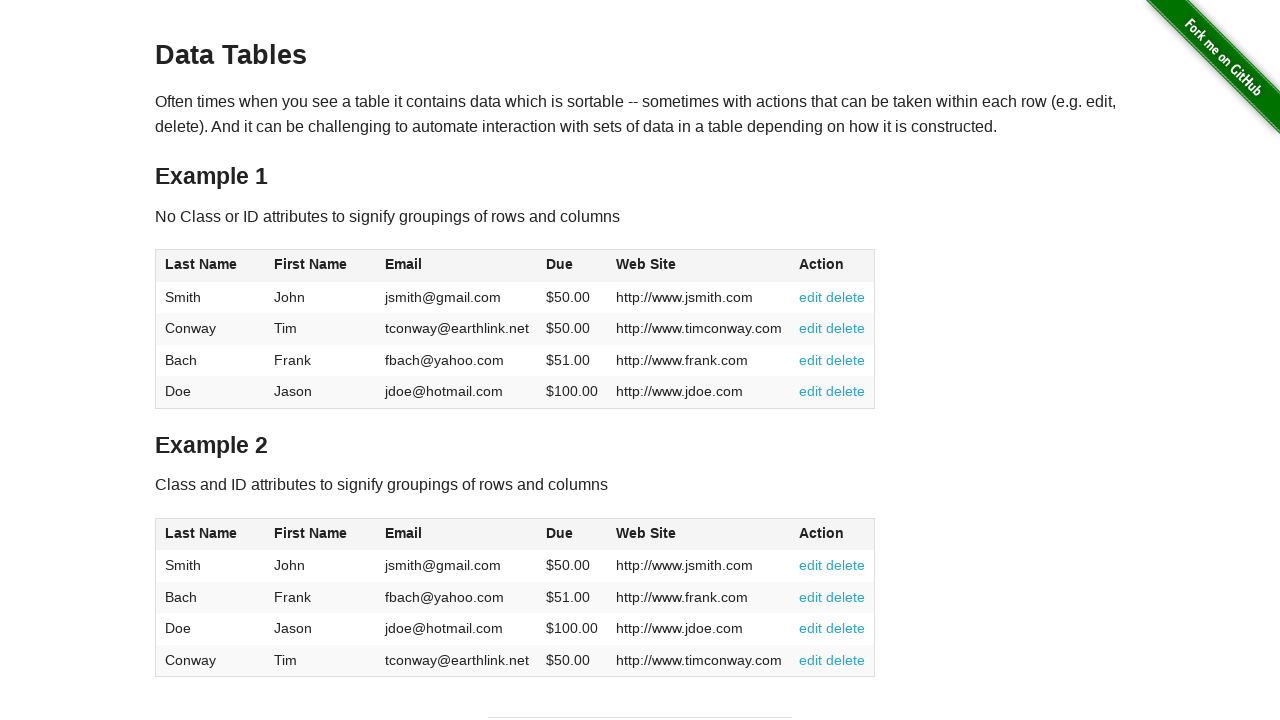

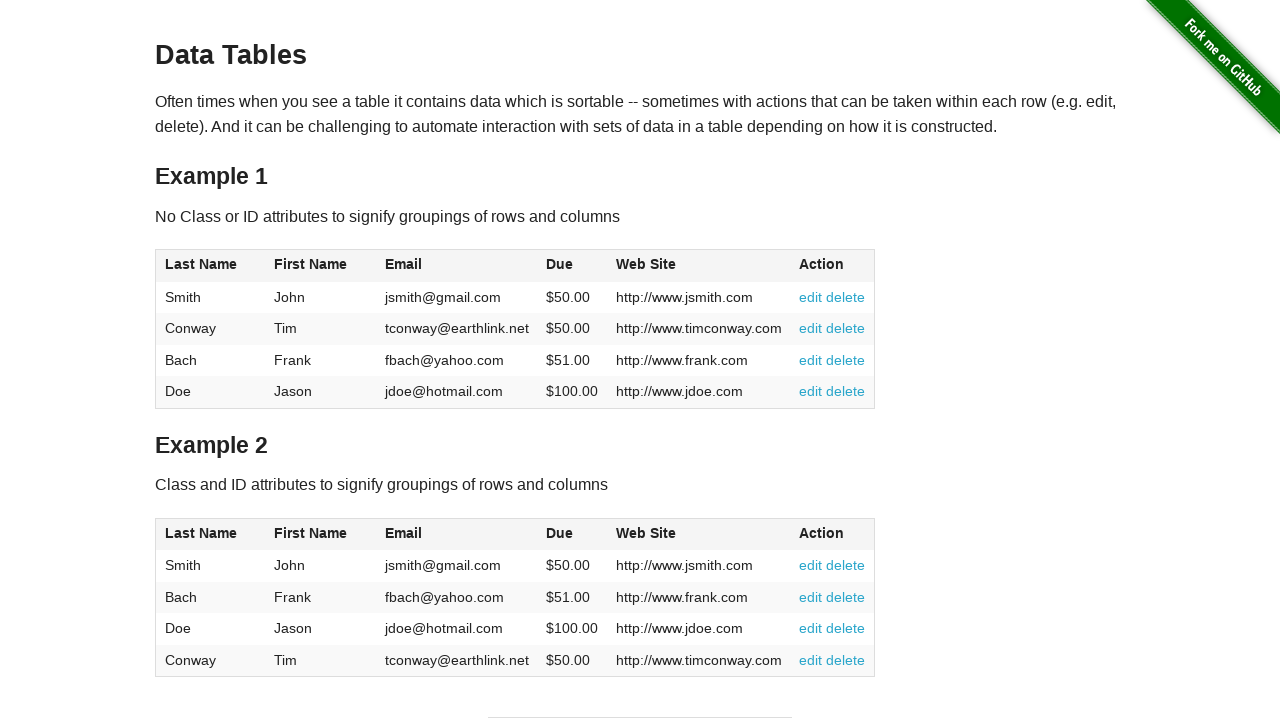